Tests dynamic loading Example 1 where an element is hidden on page load, clicks Start button and waits for "Hello World!" text to become visible.

Starting URL: https://the-internet.herokuapp.com

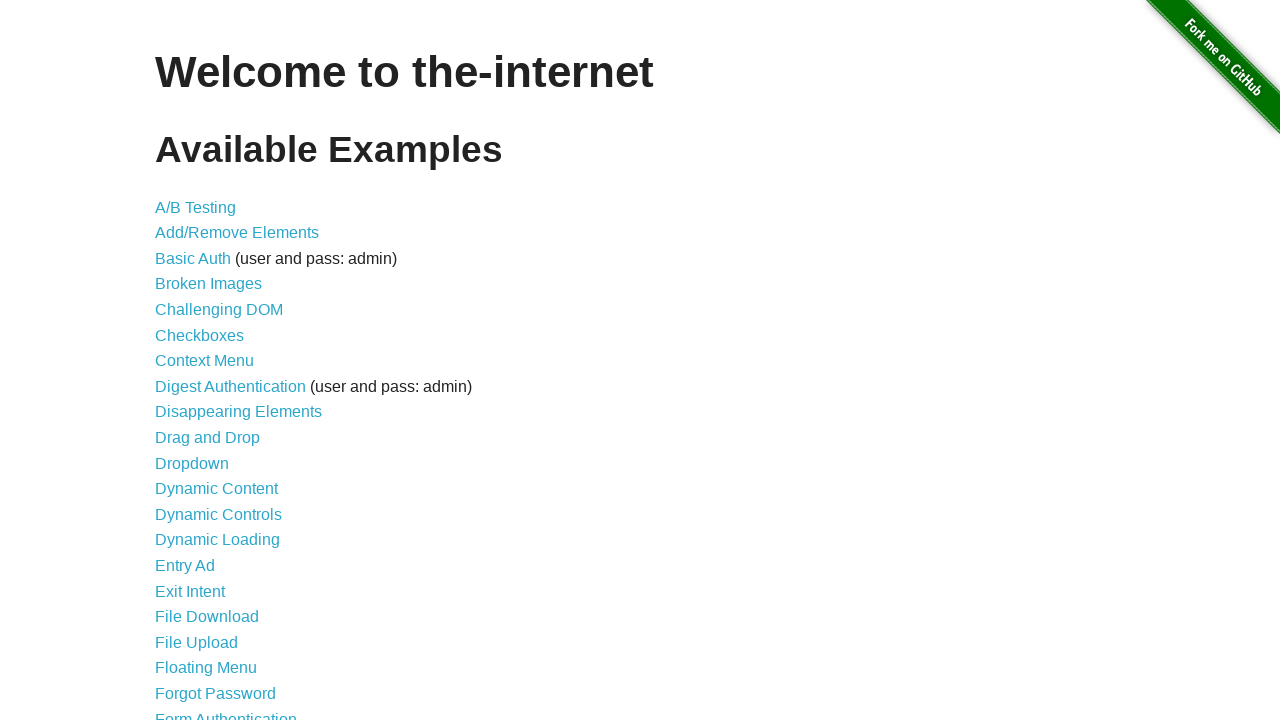

Clicked Dynamic Loading link from welcome page at (218, 540) on a[href='/dynamic_loading']
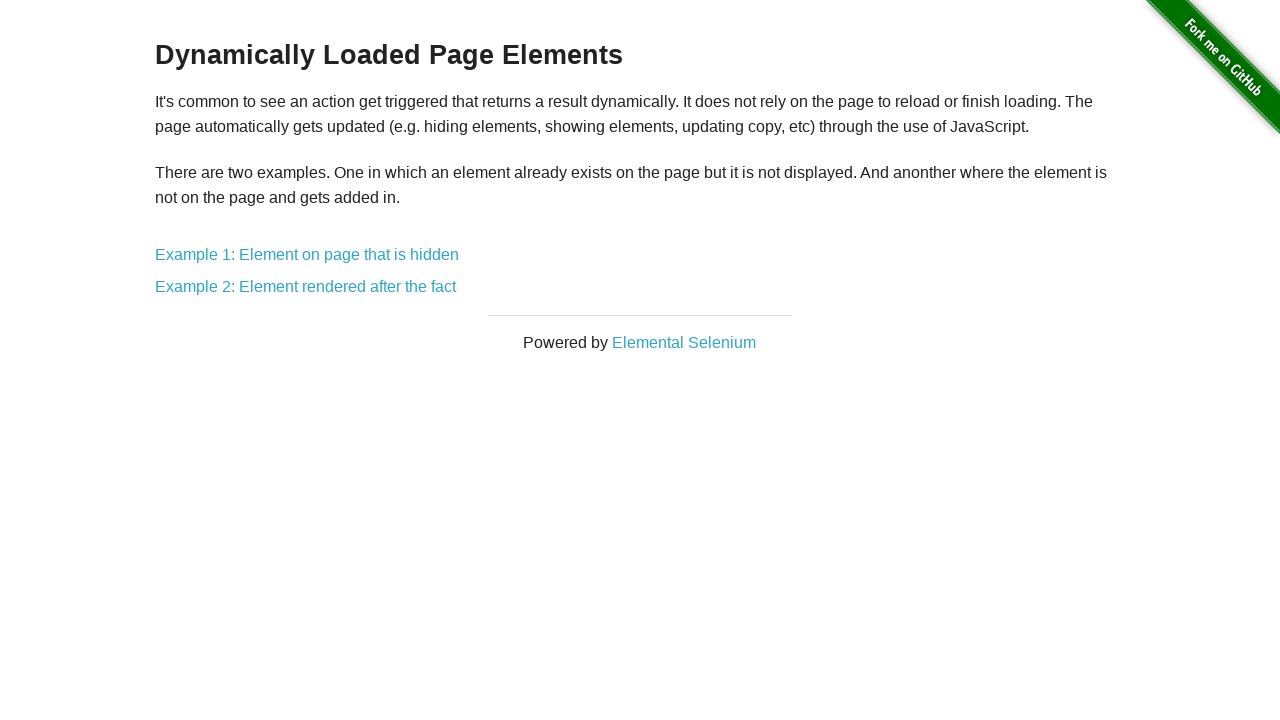

Clicked Example 1 link at (307, 255) on a[href='/dynamic_loading/1']
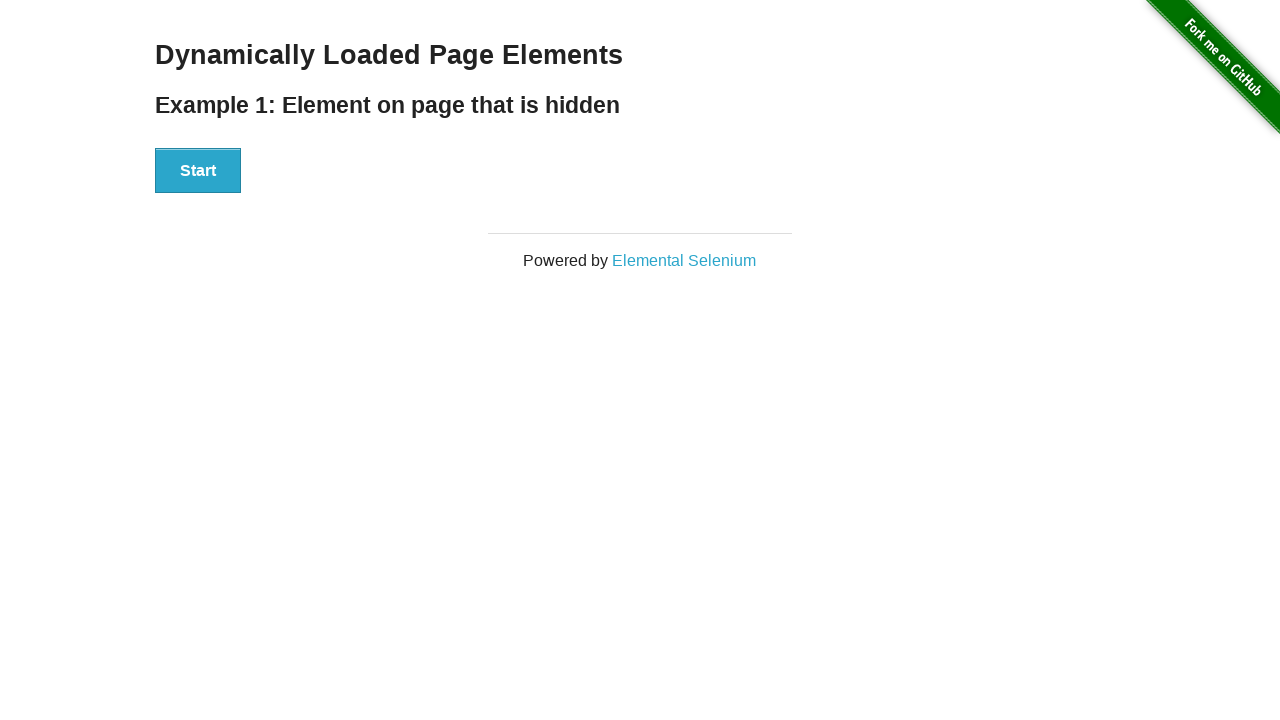

Verified navigation to dynamic loading Example 1 page
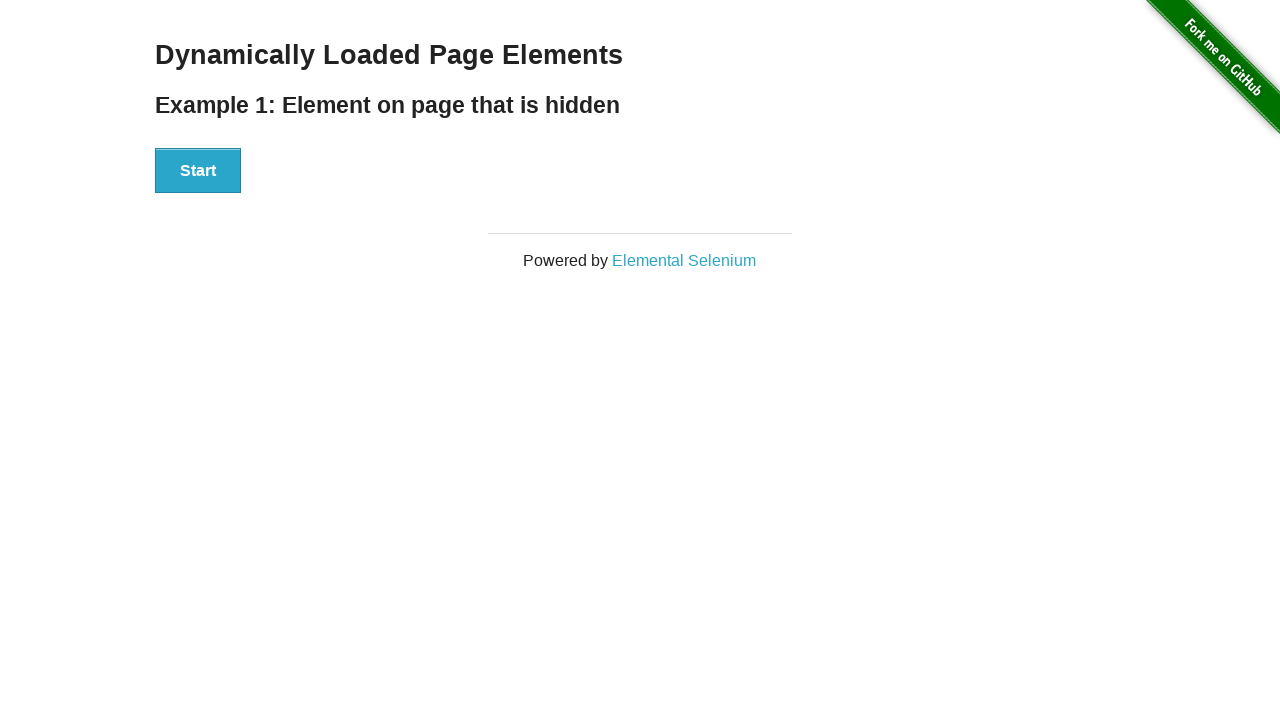

Clicked Start button at (198, 171) on button
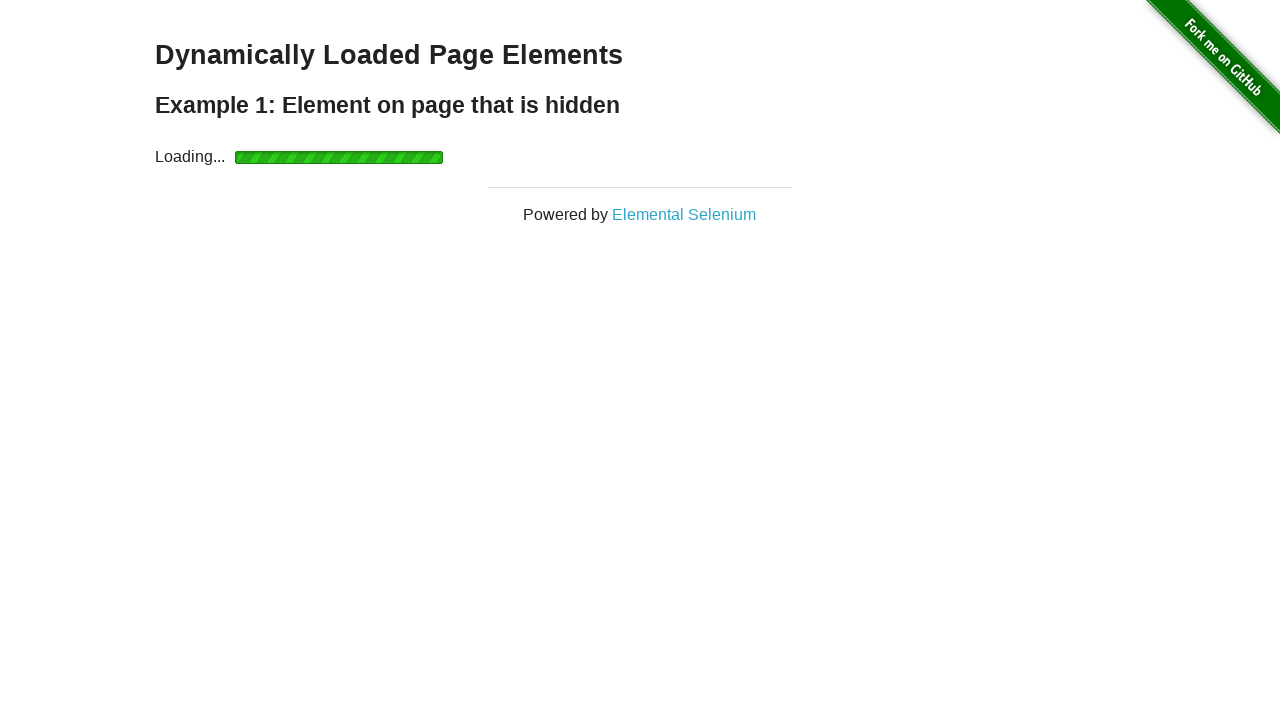

Waited for 'Hello World!' text to become visible
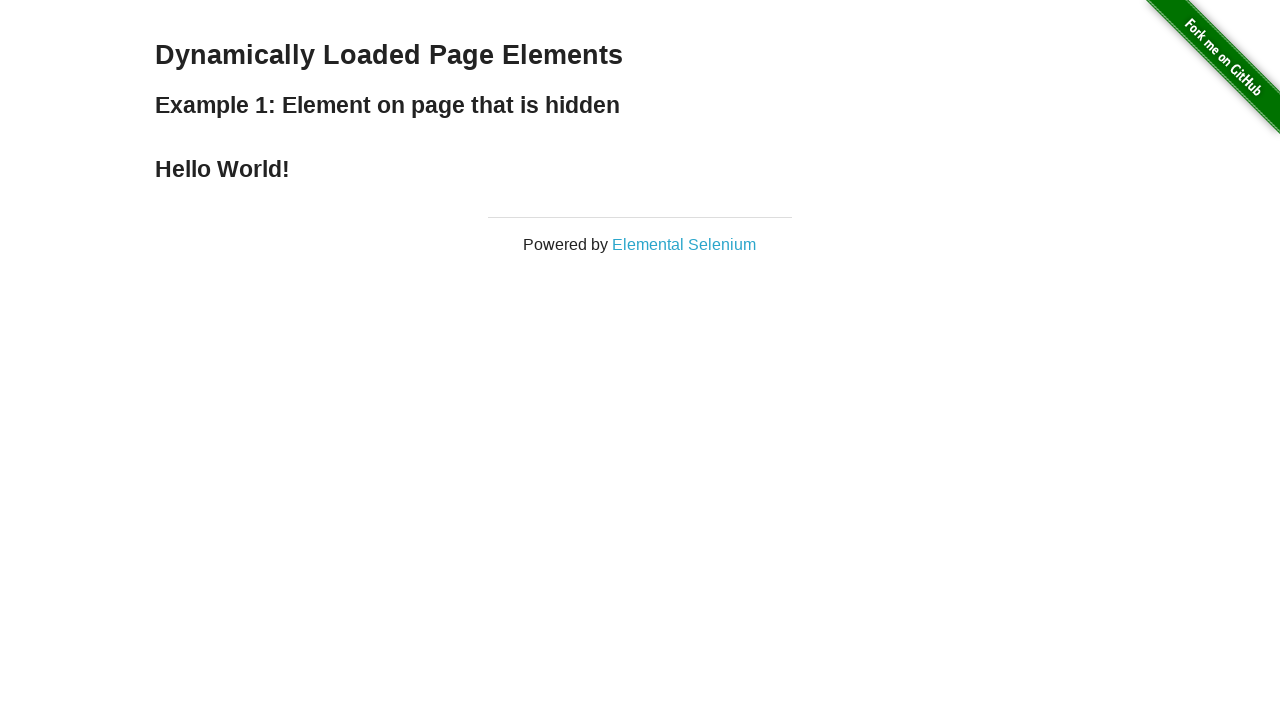

Retrieved finish text content
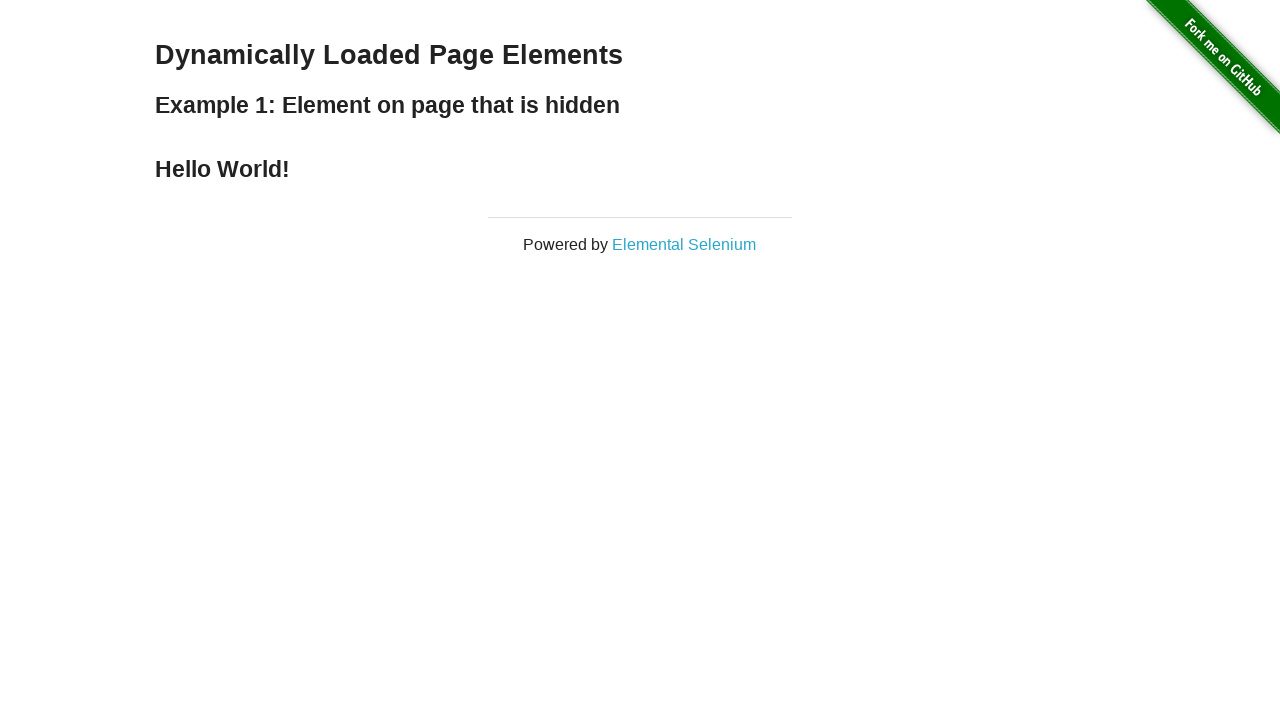

Verified 'Hello World!' text is present
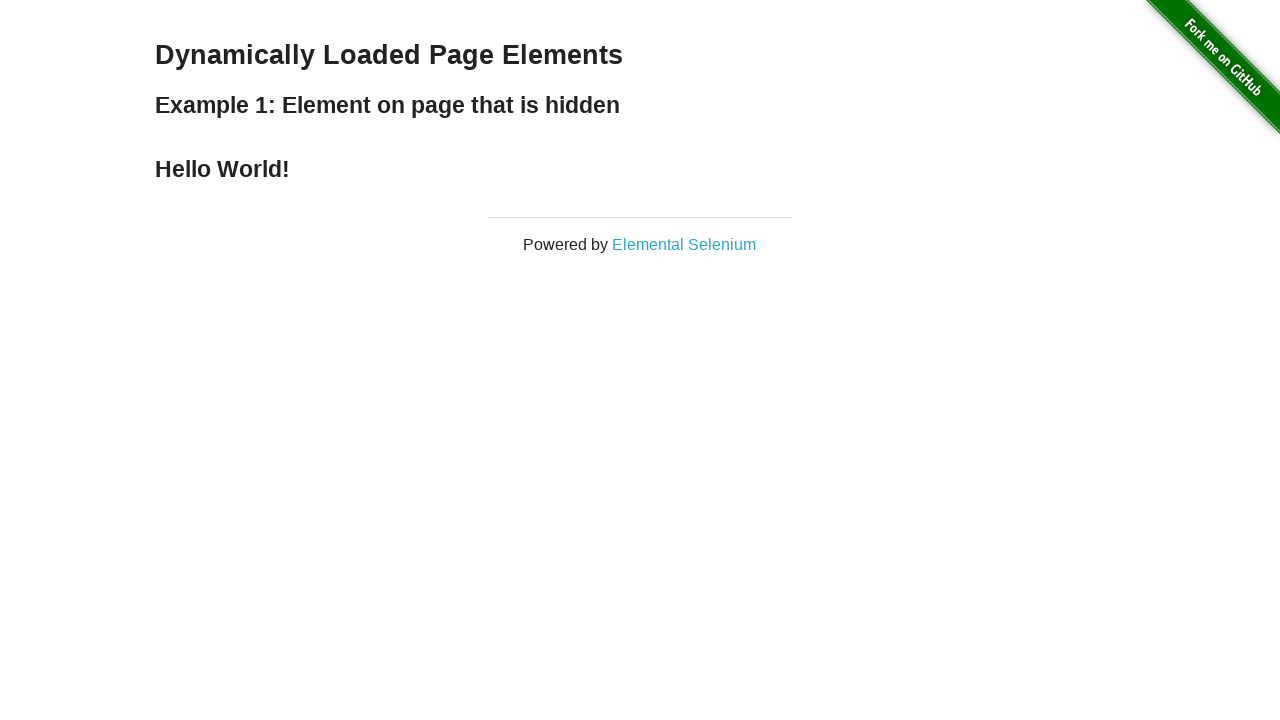

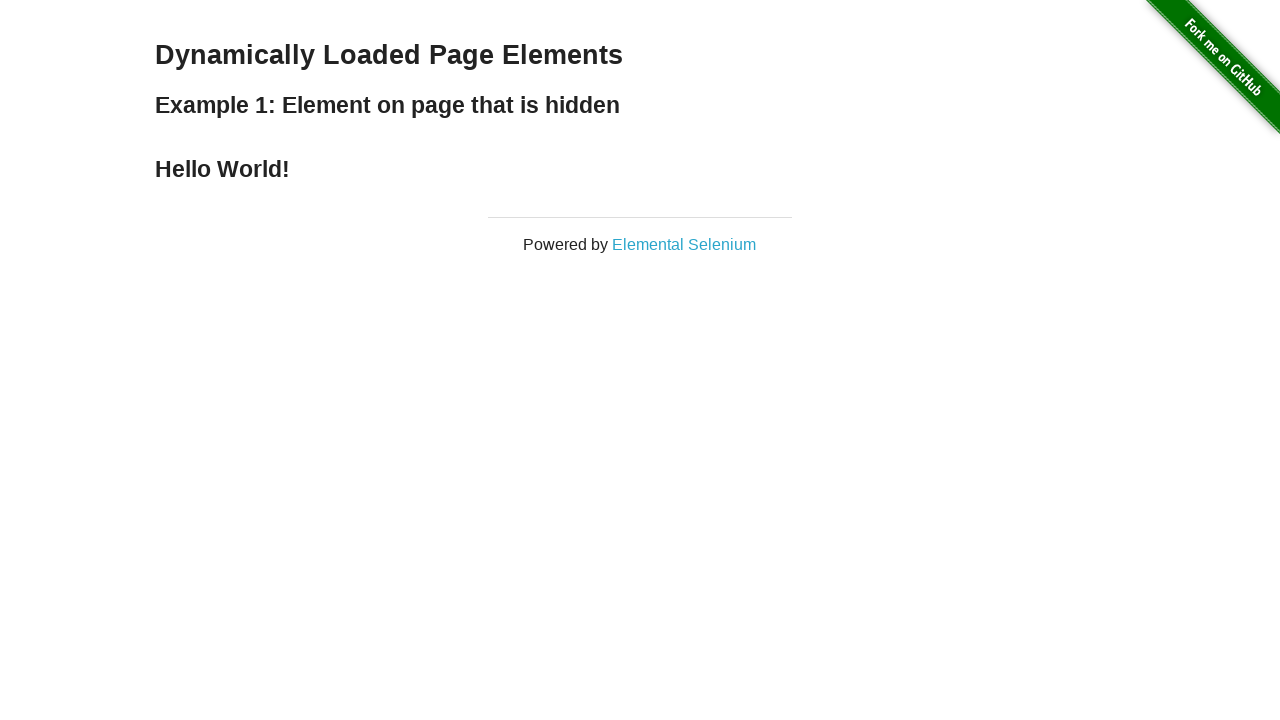